Simple navigation test that opens the Rameshsoft website homepage to verify the page loads successfully.

Starting URL: https://rameshsoft.com

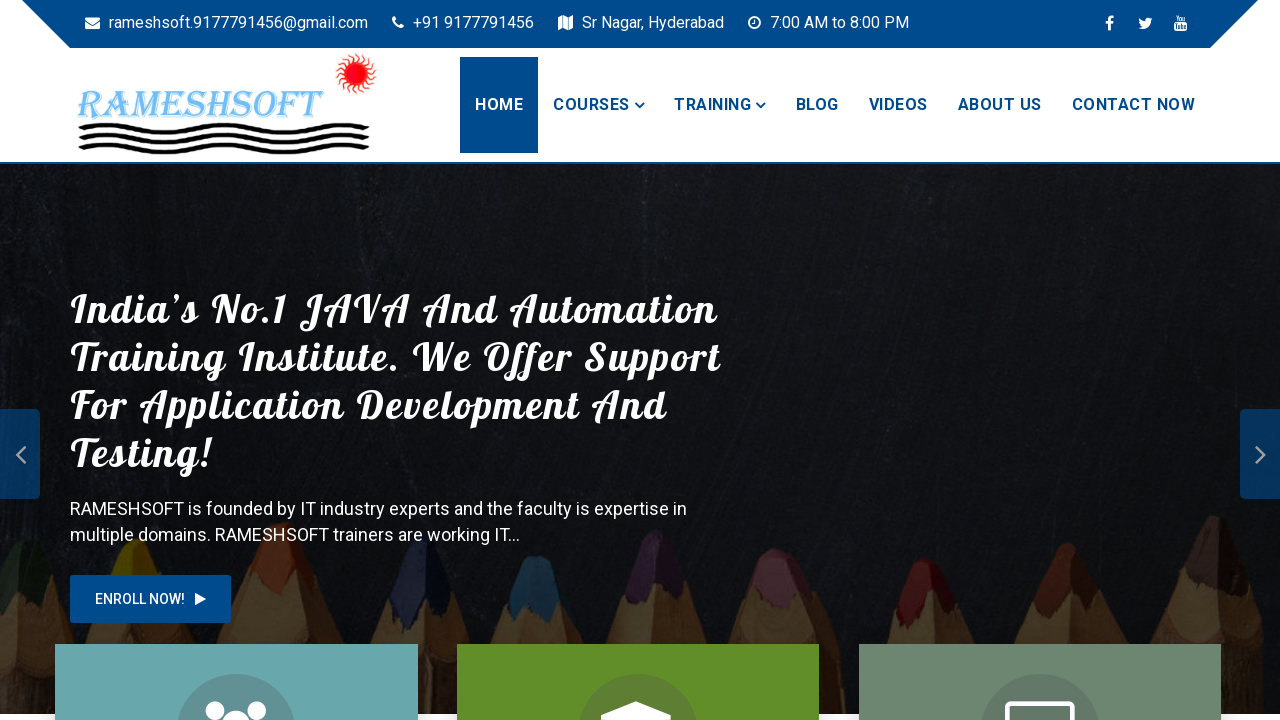

Waited for page to reach domcontentloaded state
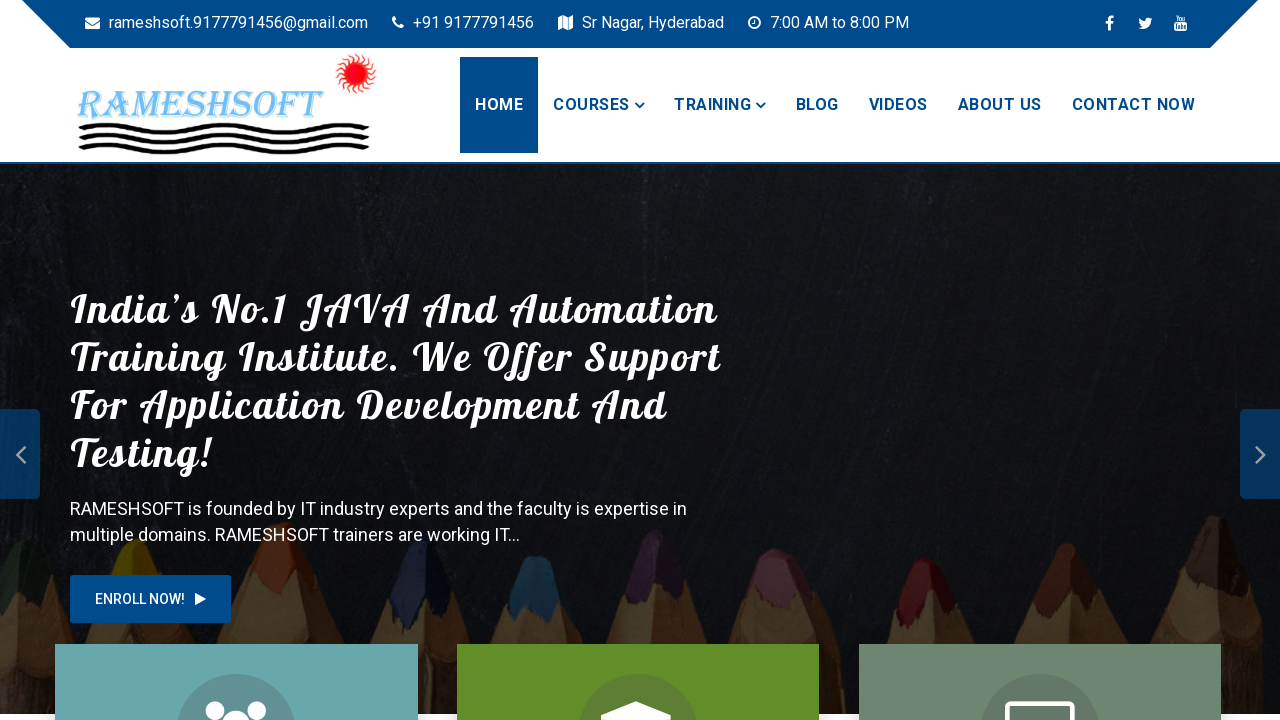

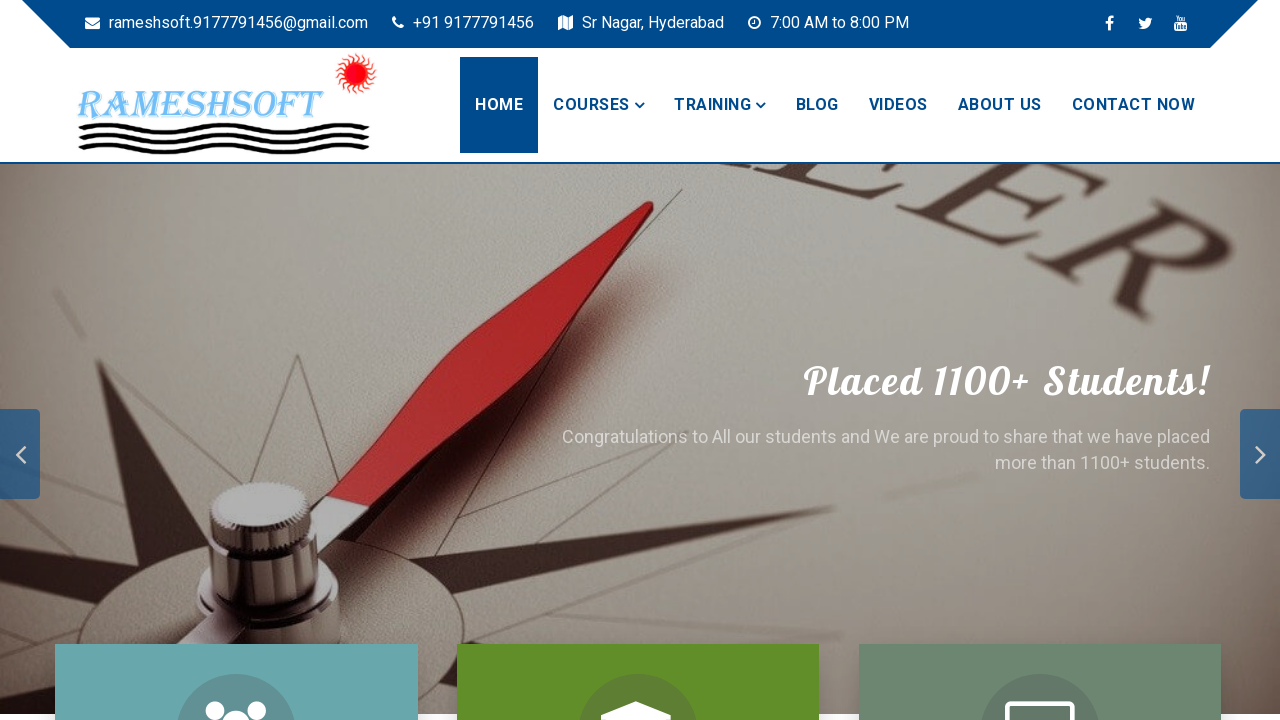